Tests a data types form by filling in personal information fields (first name, last name, address, city, country, email, phone, job position, company) and submitting the form, intentionally leaving the zip code empty.

Starting URL: https://bonigarcia.dev/selenium-webdriver-java/data-types.html

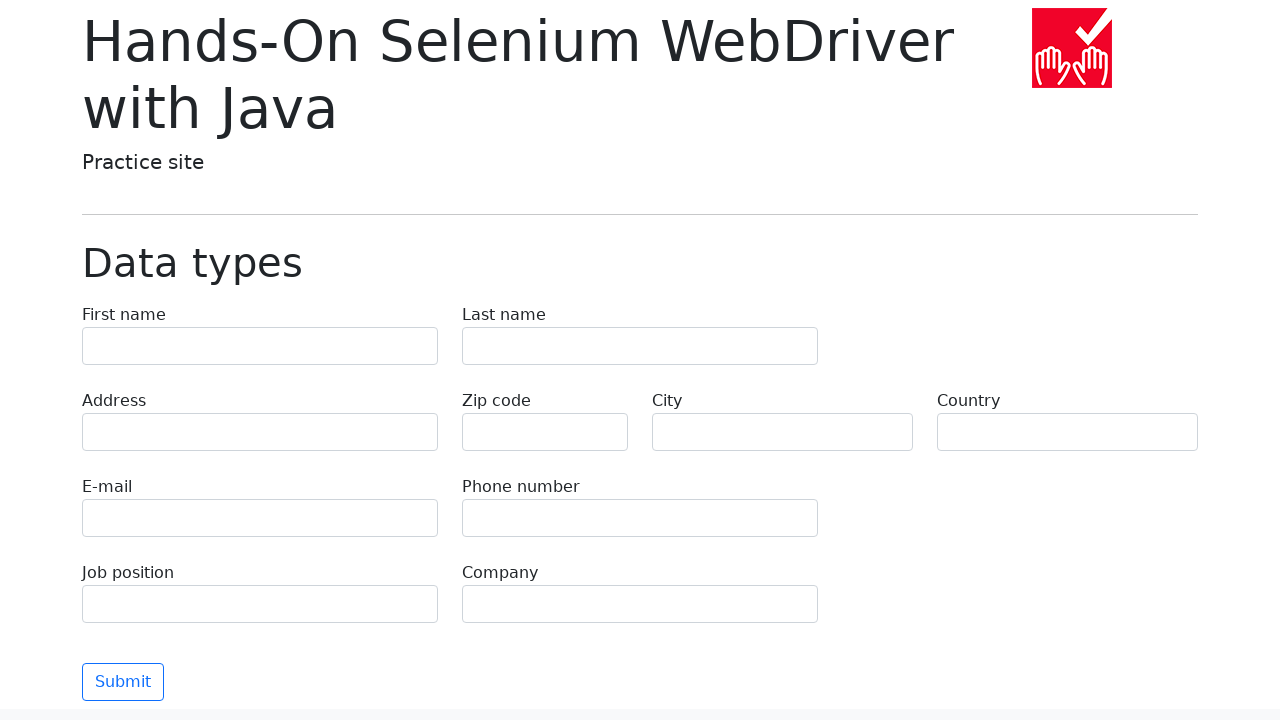

Filled first name field with 'Иван' on body > main > div > form > div:nth-child(1) > div:nth-child(1) > label > input
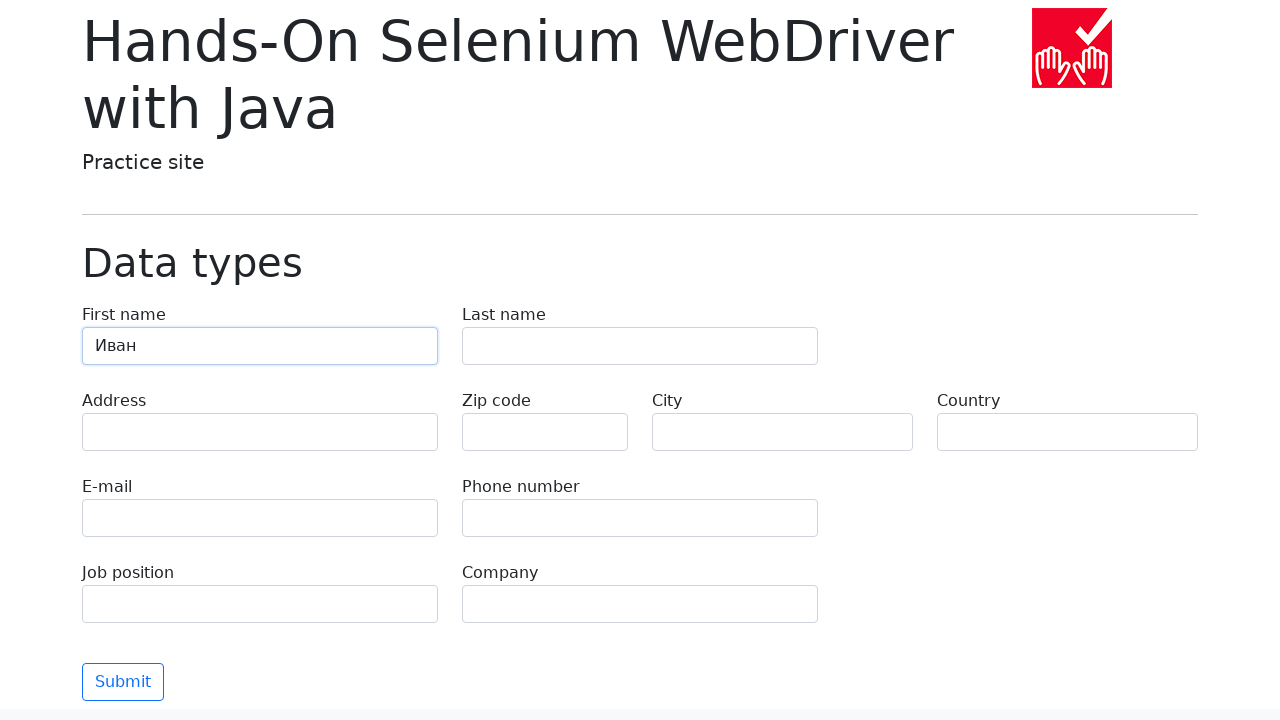

Filled last name field with 'Петров' on body > main > div > form > div:nth-child(1) > div:nth-child(2) > label > input
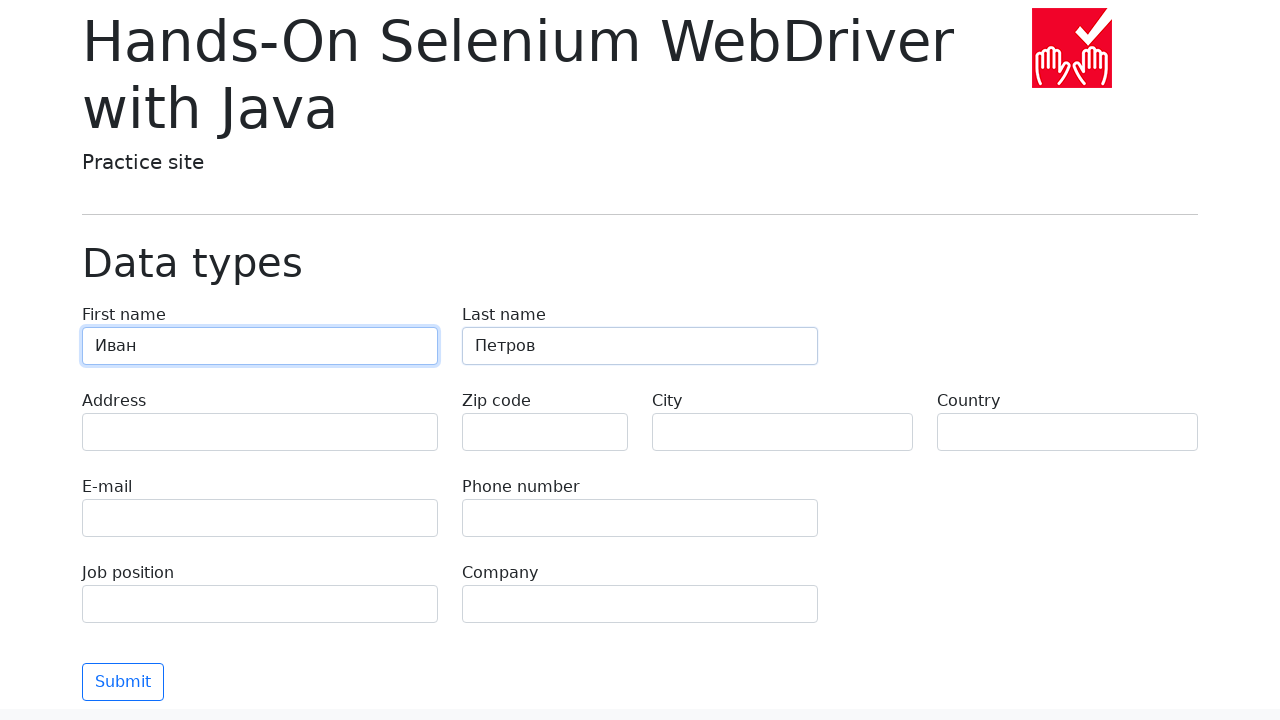

Filled address field with 'Ленина, 55-3' on body > main > div > form > div:nth-child(2) > div.col-md-4.py-2 > label > input
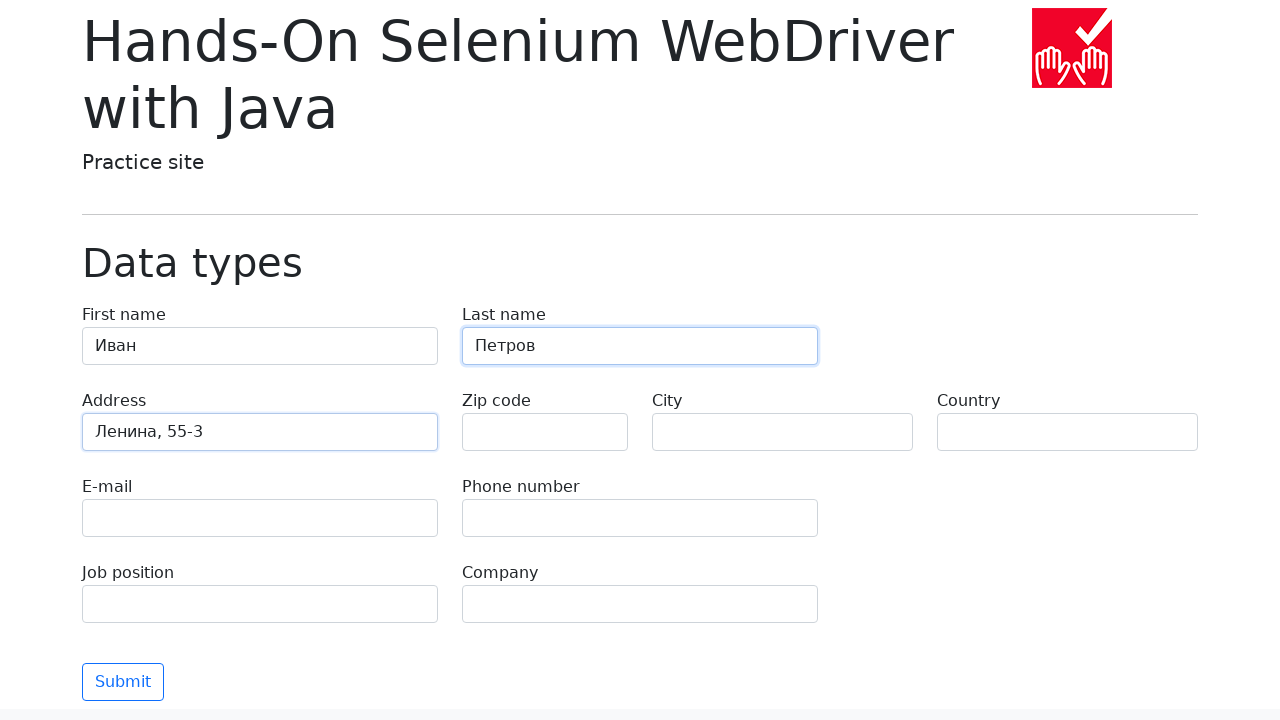

Left zip code field empty intentionally on body > main > div > form > div:nth-child(2) > div.col-md-2.py-2 > label > input
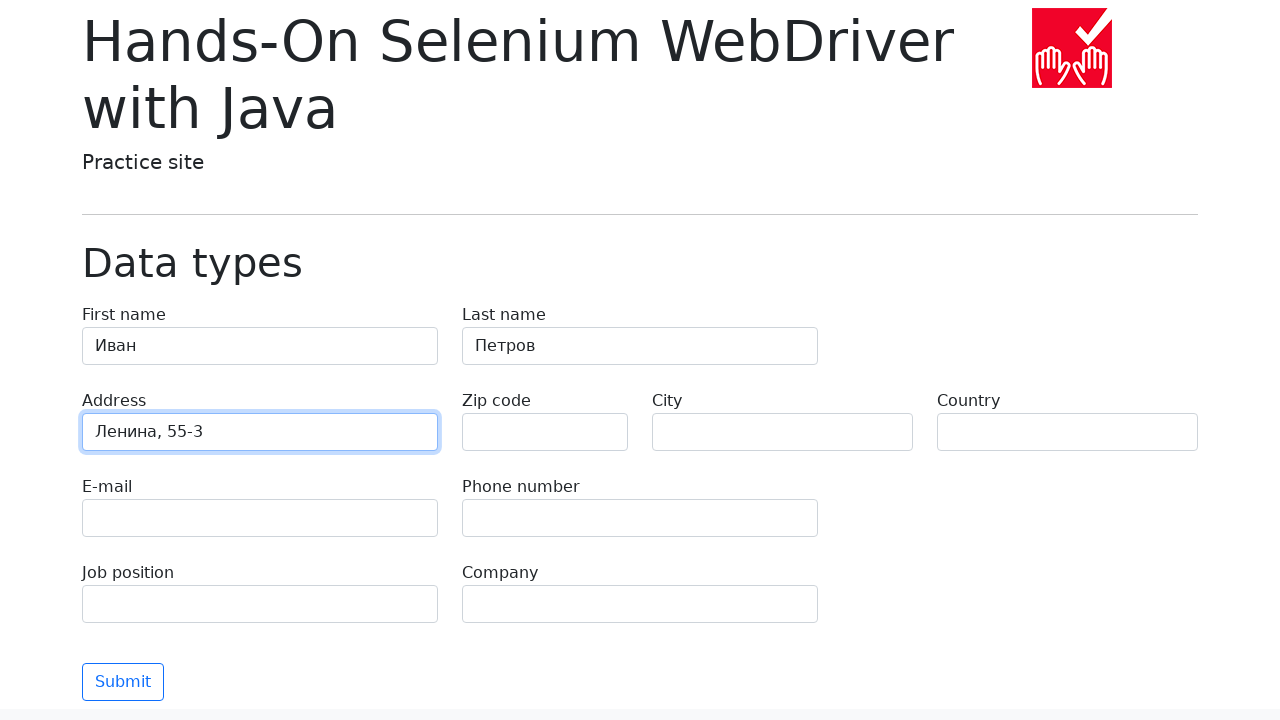

Filled city field with 'Москва' on body > main > div > form > div:nth-child(2) > div:nth-child(3) > label > input
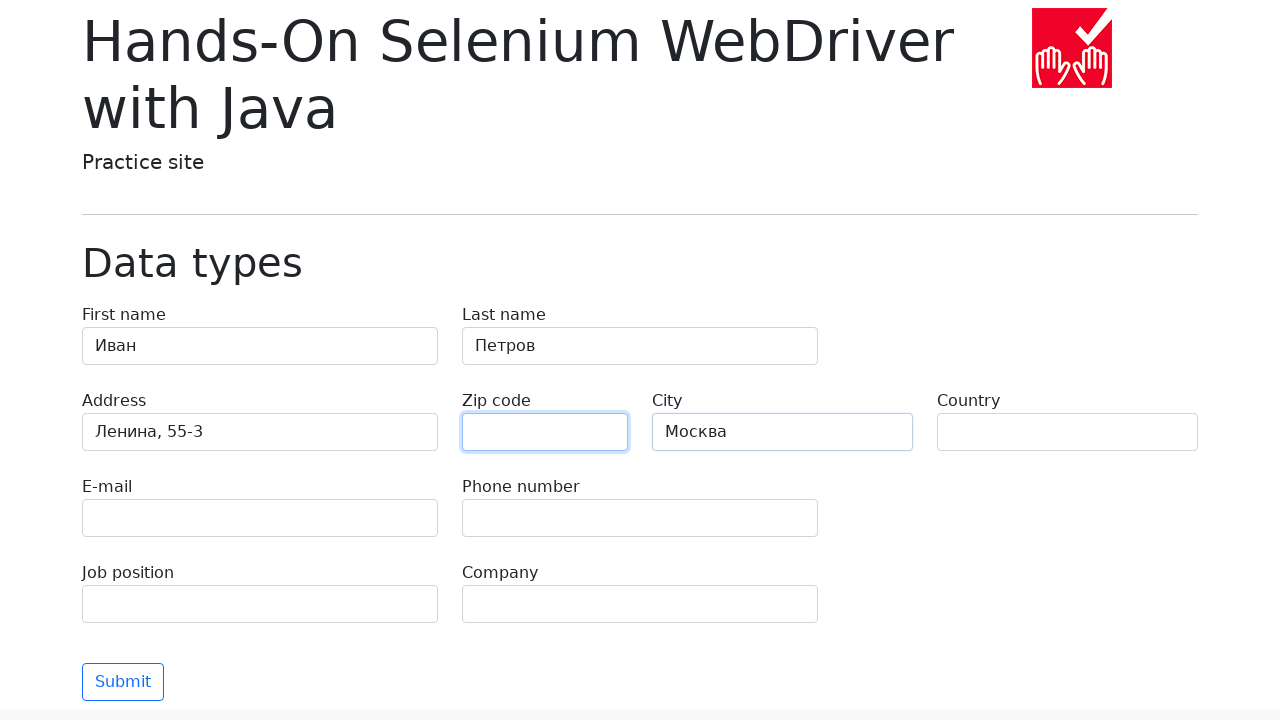

Filled country field with 'Россия' on body > main > div > form > div:nth-child(2) > div:nth-child(4) > label > input
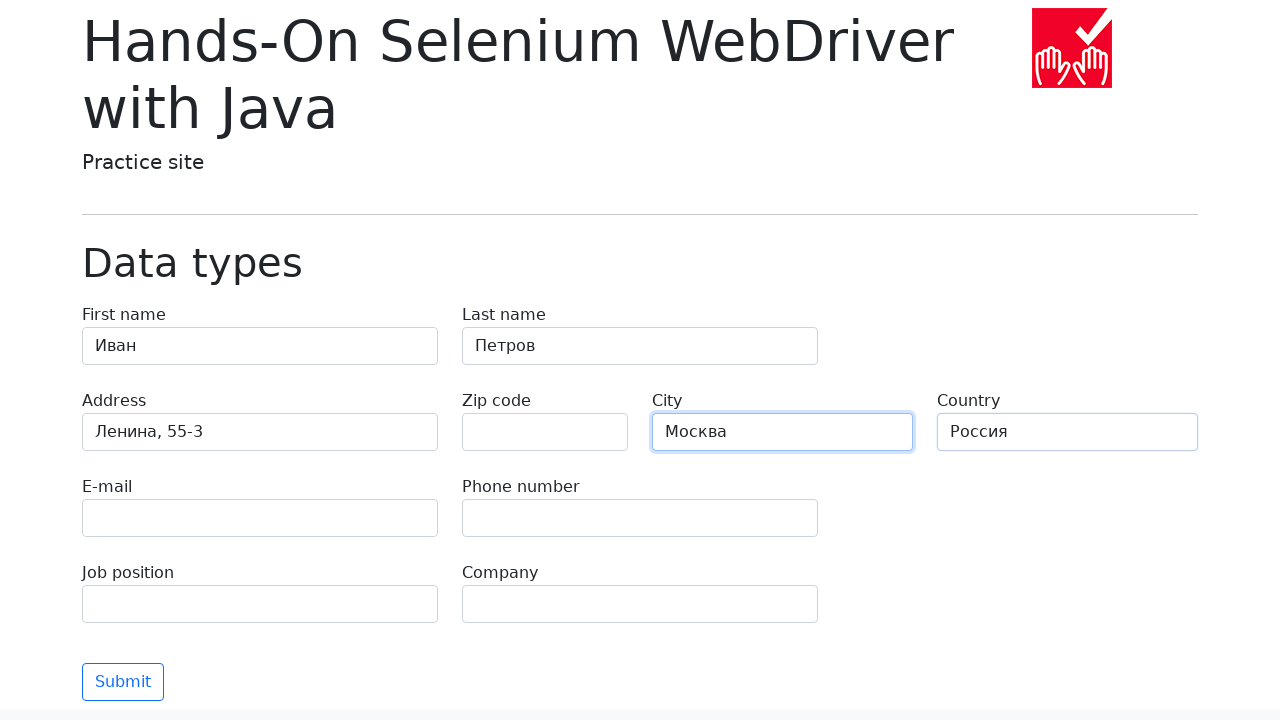

Filled email field with 'test@skypro.com' on body > main > div > form > div:nth-child(3) > div:nth-child(1) > label > input
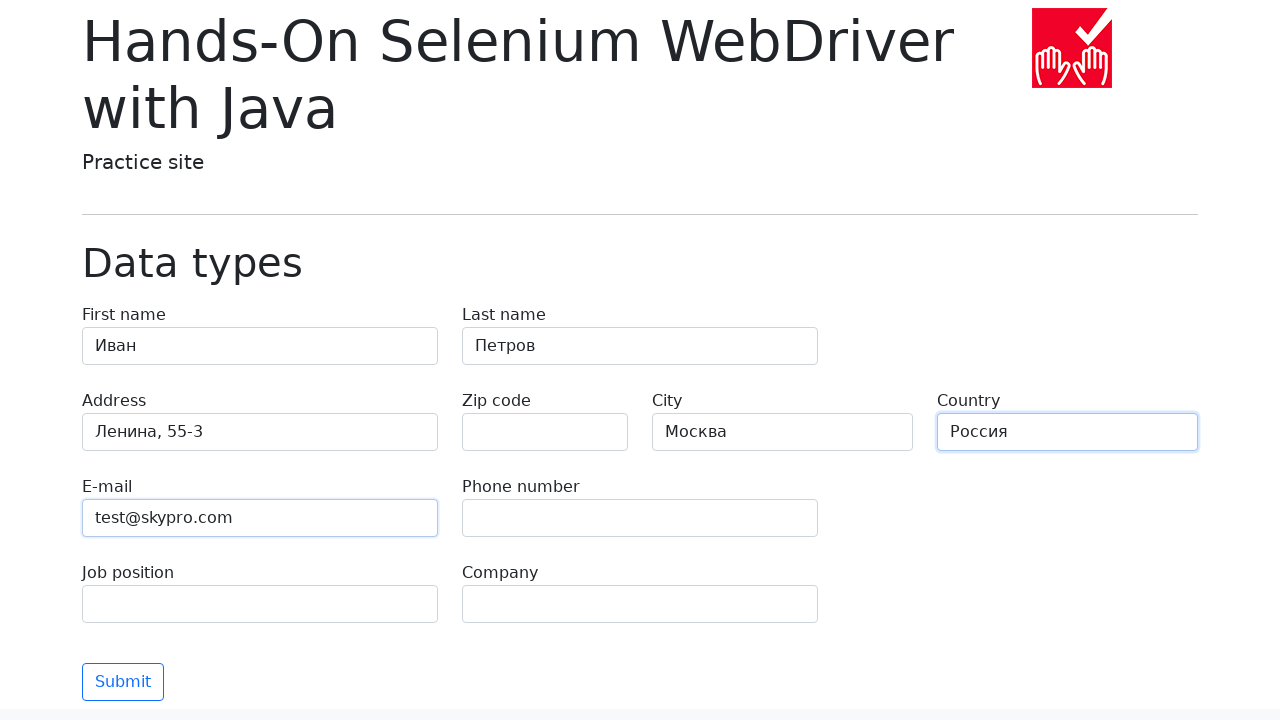

Filled phone number field with '+7985899998787' on body > main > div > form > div:nth-child(3) > div:nth-child(2) > label > input
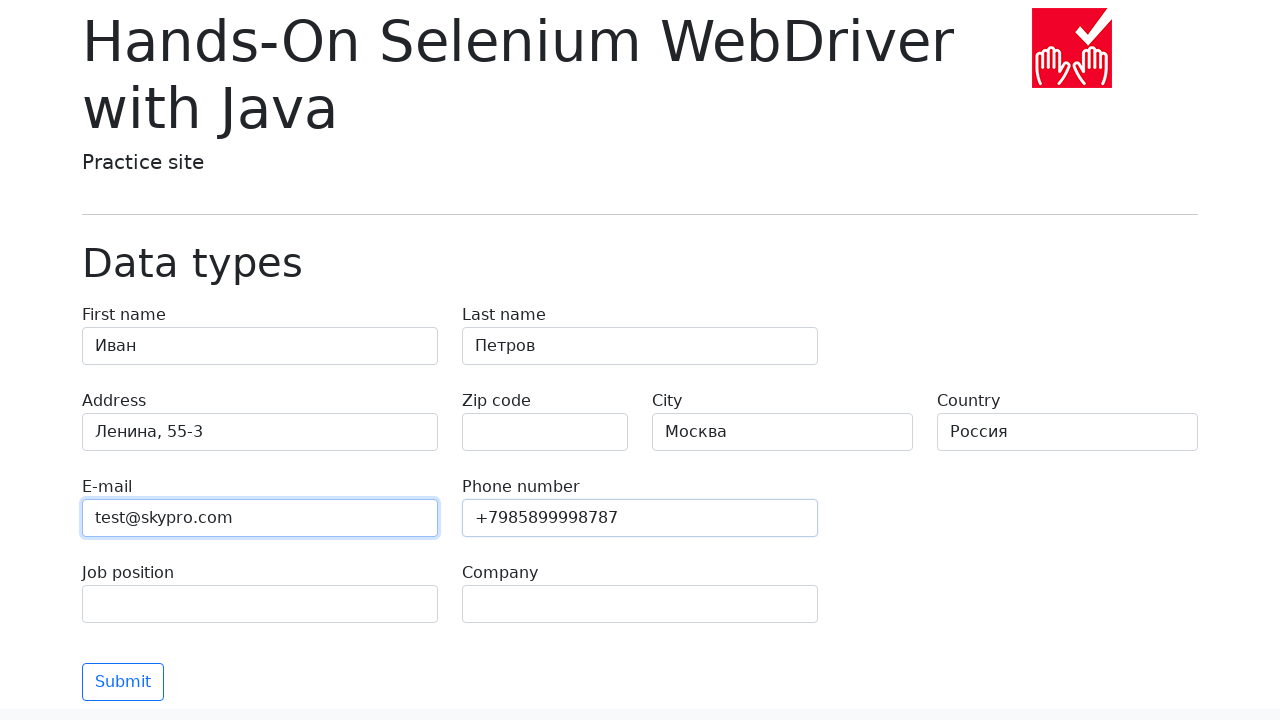

Filled job position field with 'QA' on body > main > div > form > div:nth-child(4) > div:nth-child(1) > label > input
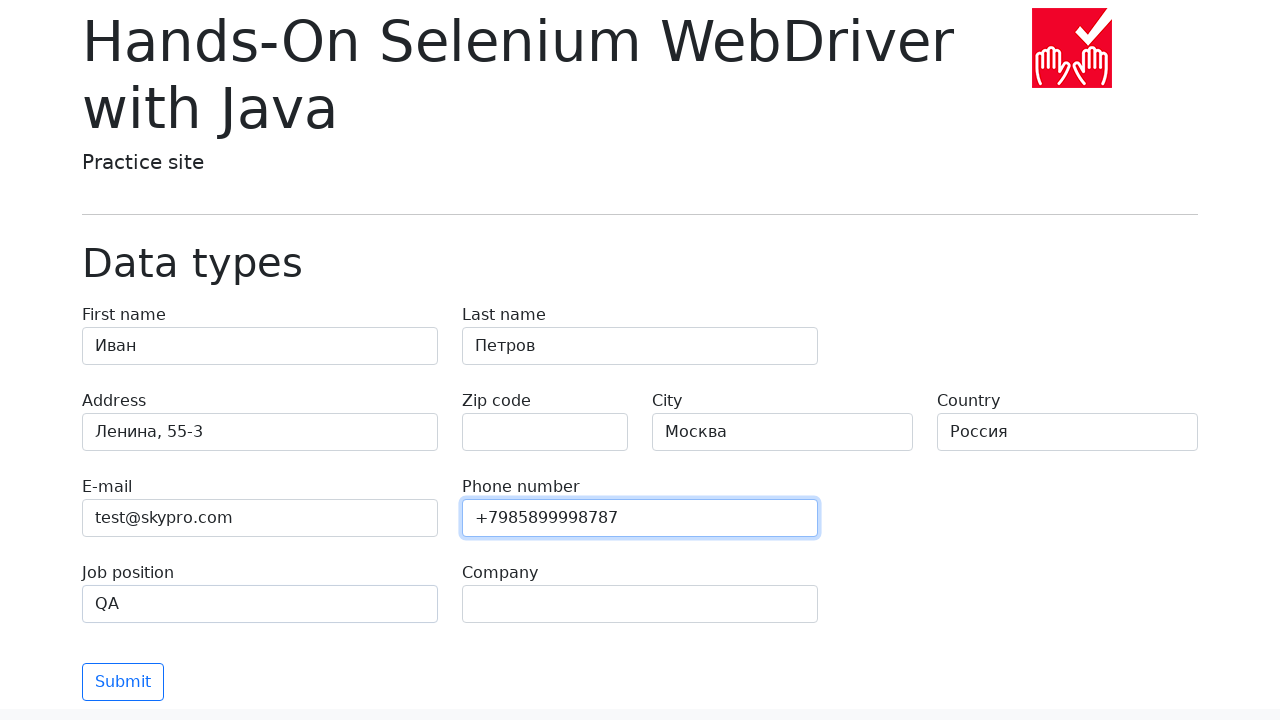

Filled company field with 'SkyPro' on body > main > div > form > div:nth-child(4) > div:nth-child(2) > label > input
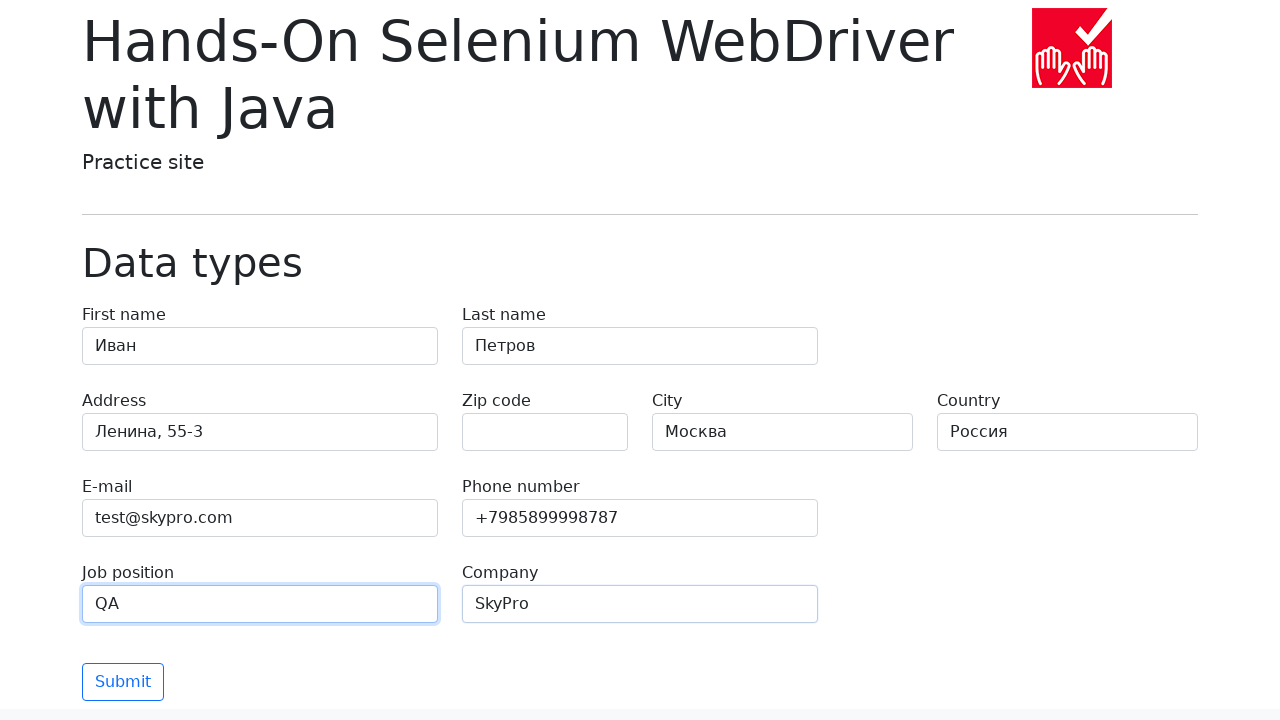

Clicked submit button to submit the form at (123, 682) on body > main > div > form > div:nth-child(5) > div > button
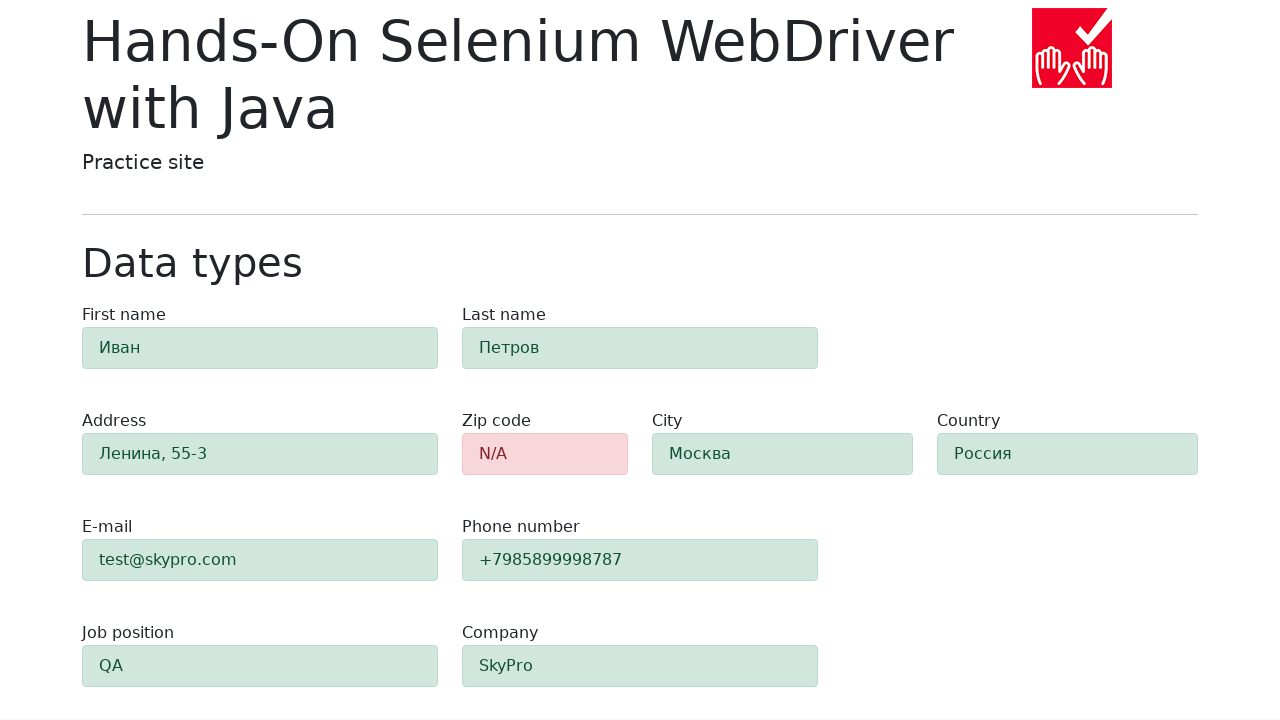

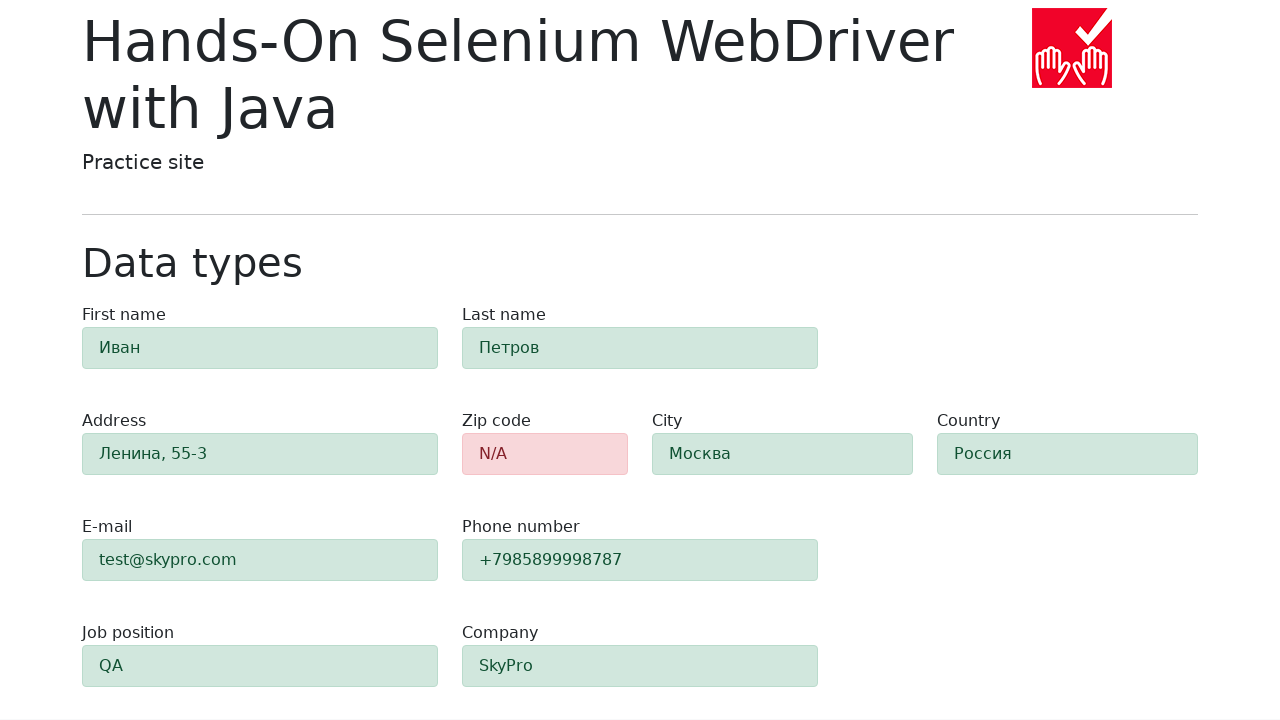